Tests registration with invalid email format to verify validation

Starting URL: https://b2c.passport.rt.ru/

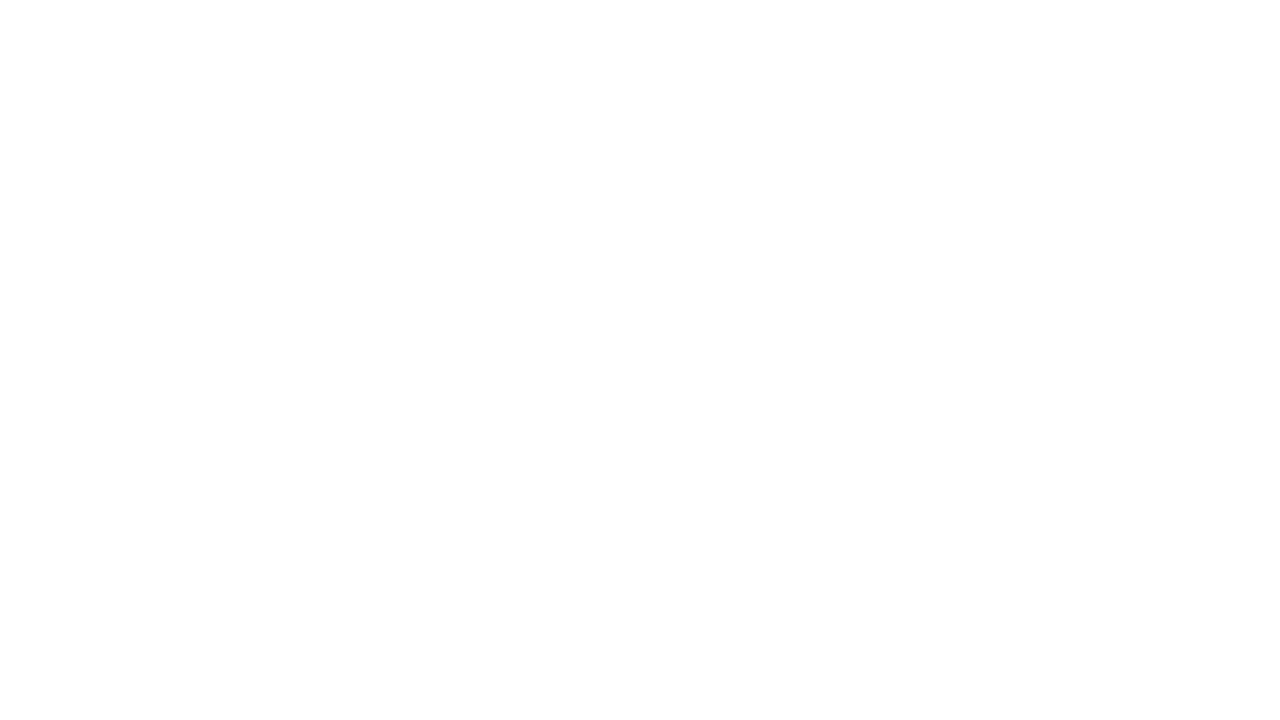

Clicked register button at (1010, 478) on xpath=//*[@id="kc-register"]
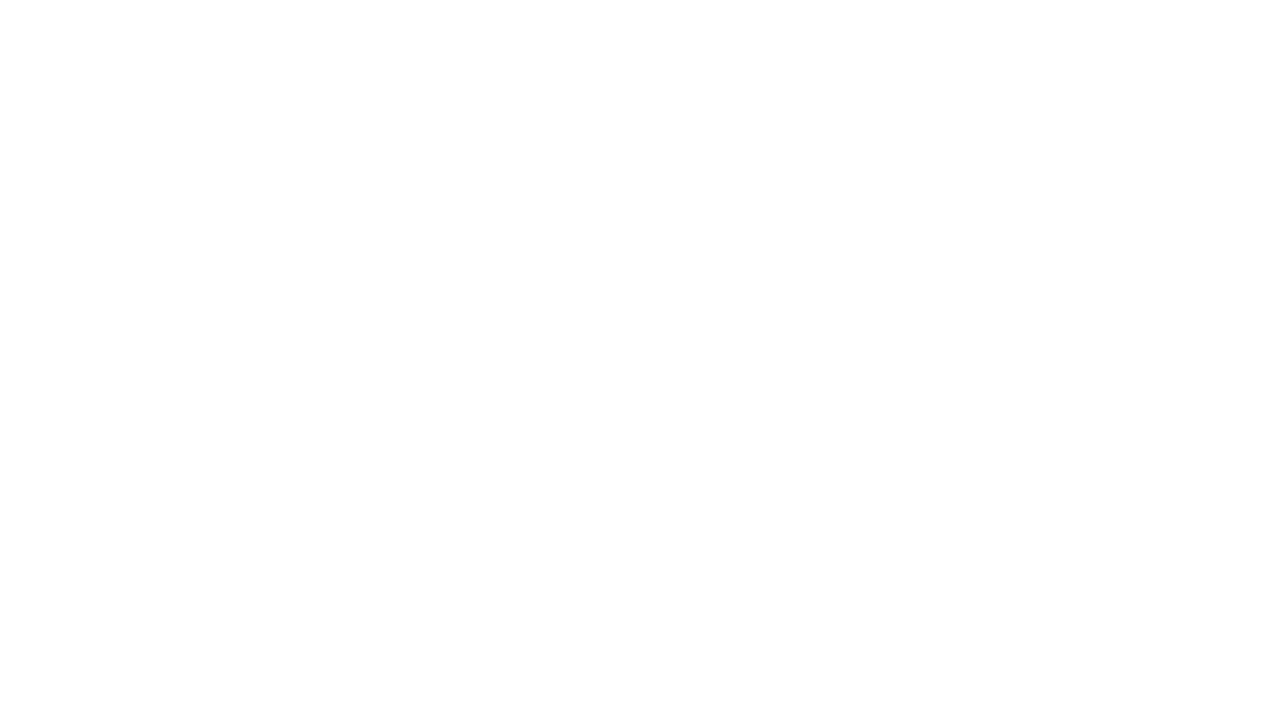

Filled first name field with 'Алексей' on //*[@id="page-right"]/div/div/div/form/div[1]/div[1]/div/input
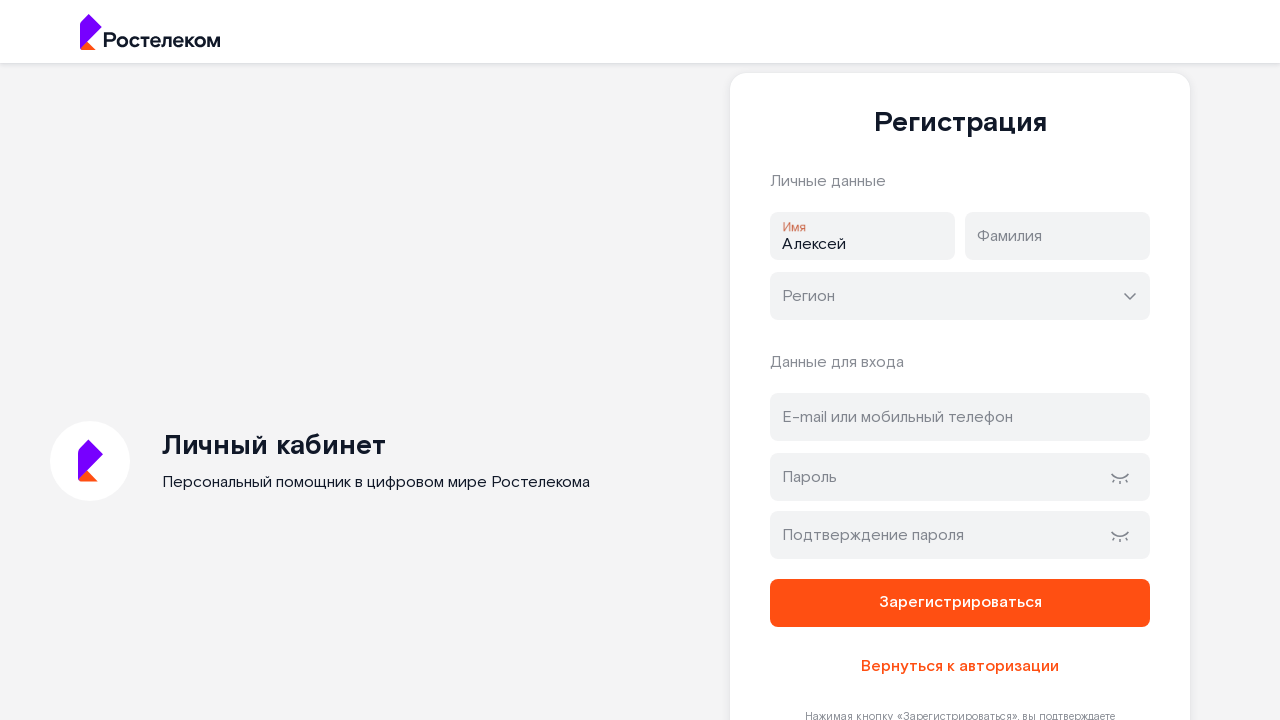

Filled last name field with 'Смирнов' on //*[@id="page-right"]/div/div/div/form/div[1]/div[2]/div/input
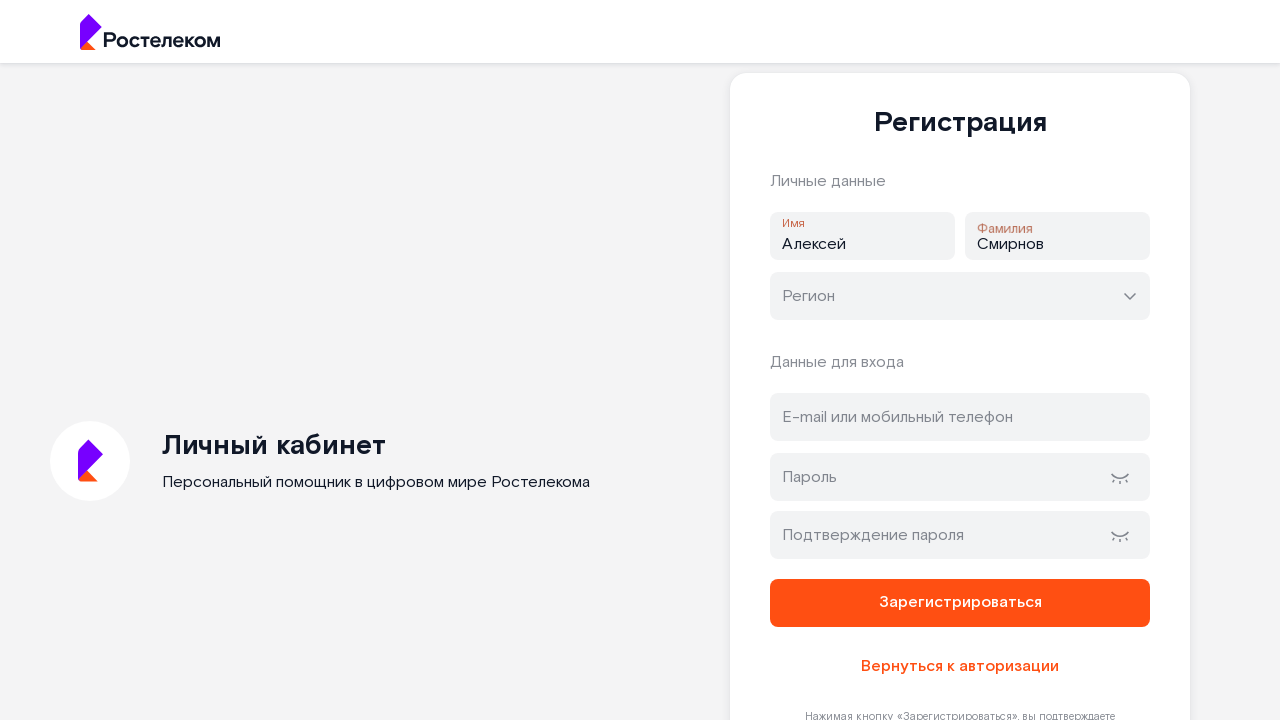

Filled email field with invalid email format 'invalid.email' on //*[@id="address"]
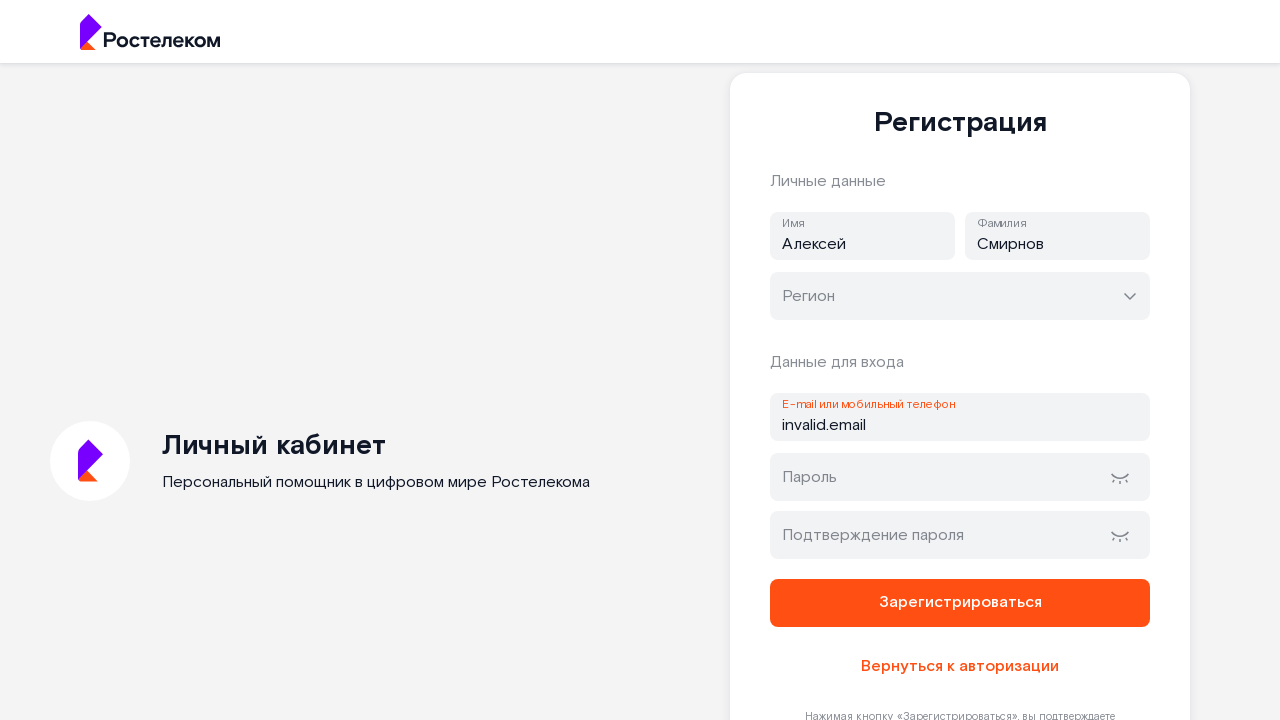

Filled password field with 'ValidPass456!' on //*[@id="password"]
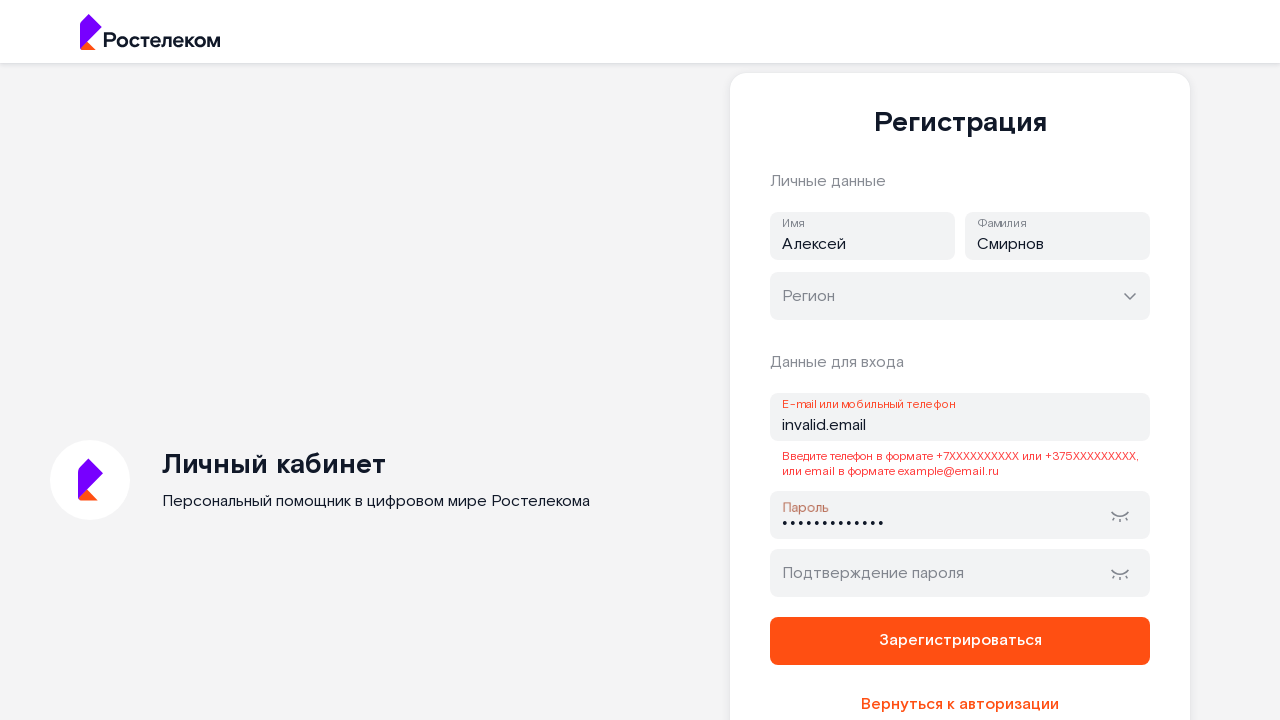

Filled password confirmation field with 'ValidPass456!' on //*[@id="password-confirm"]
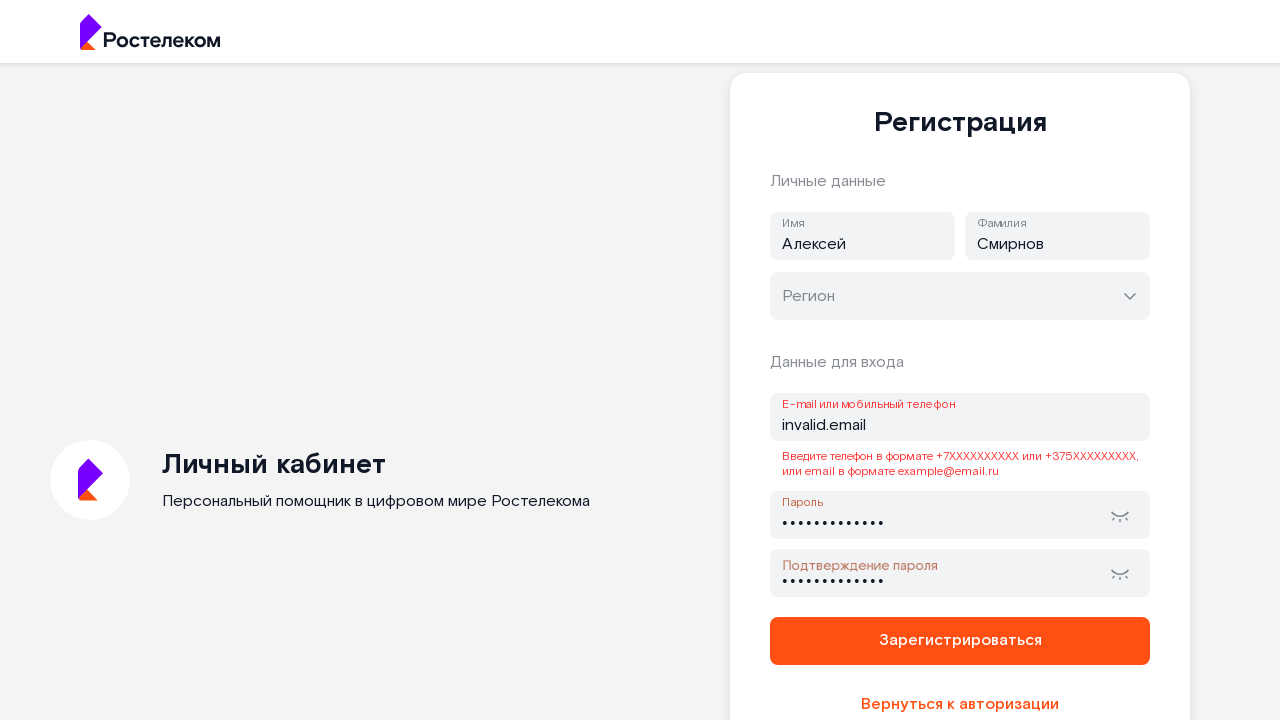

Clicked submit button to register with invalid email at (960, 641) on xpath=//*[@id="page-right"]/div/div/div/form/button
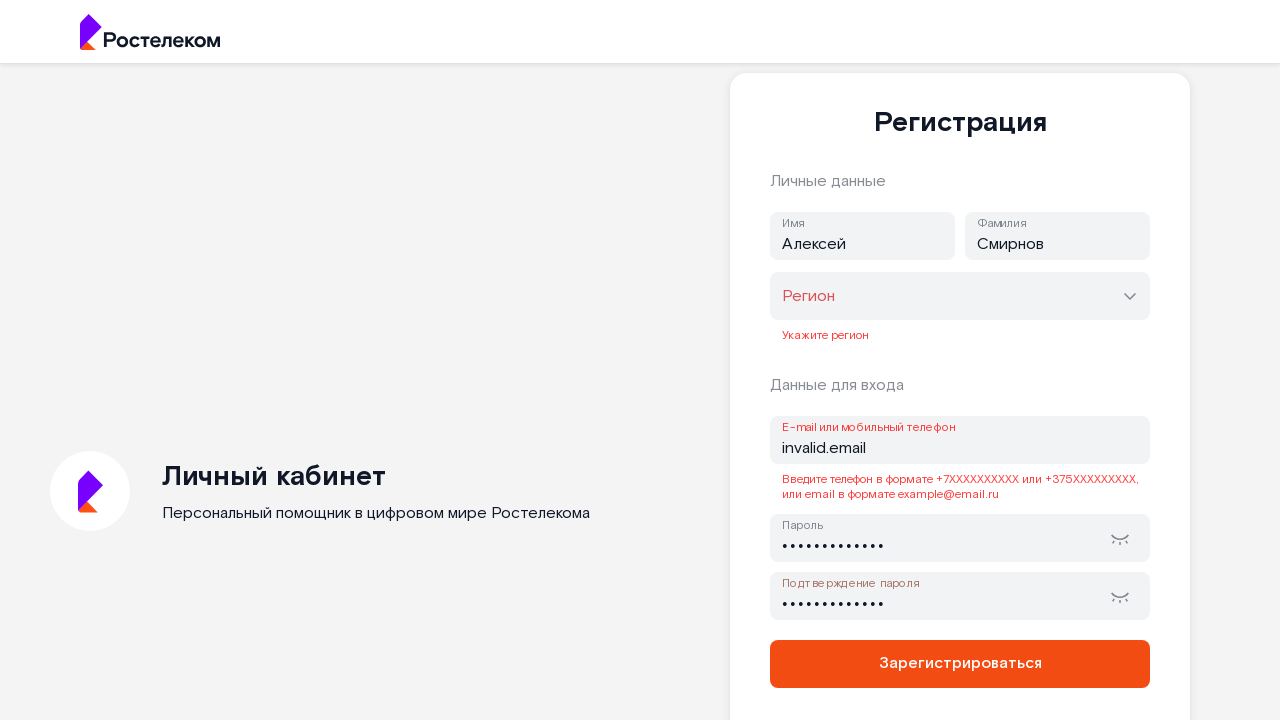

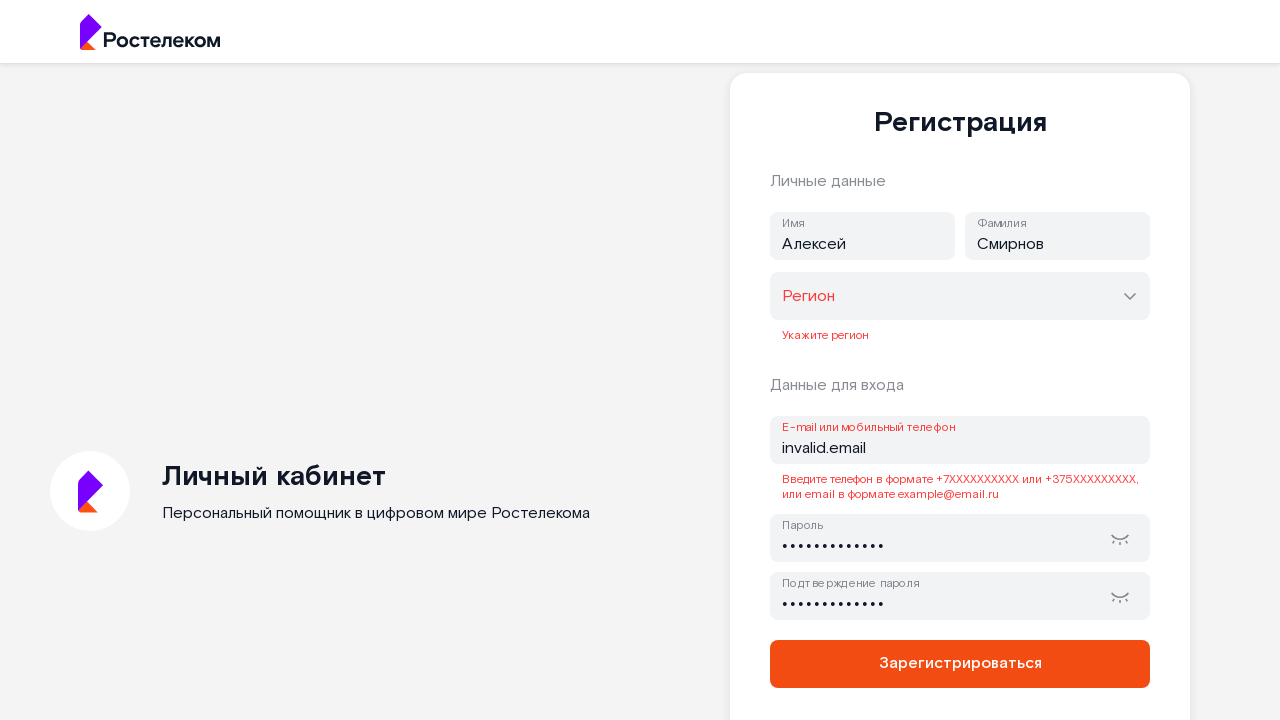